Tests checkbox functionality by clicking checkboxes and verifying their selection state

Starting URL: https://the-internet.herokuapp.com/checkboxes

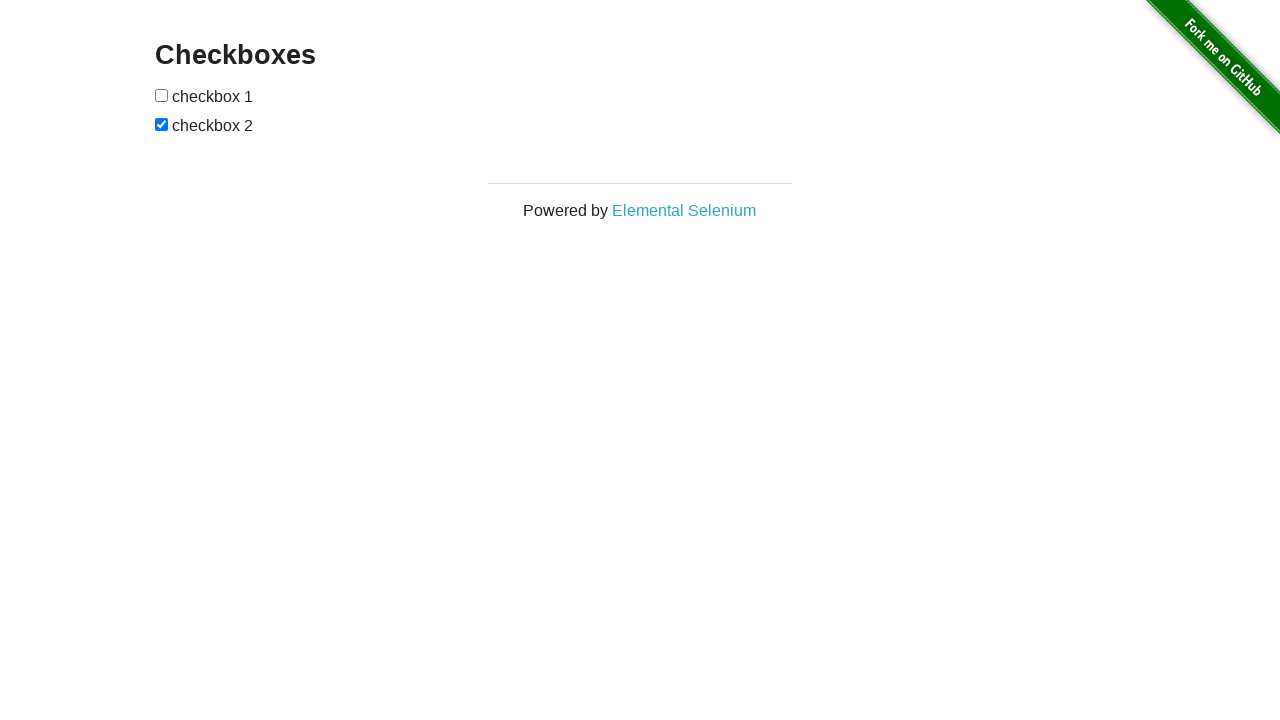

Clicked the first checkbox at (162, 95) on xpath=//input[@type='checkbox'][1]
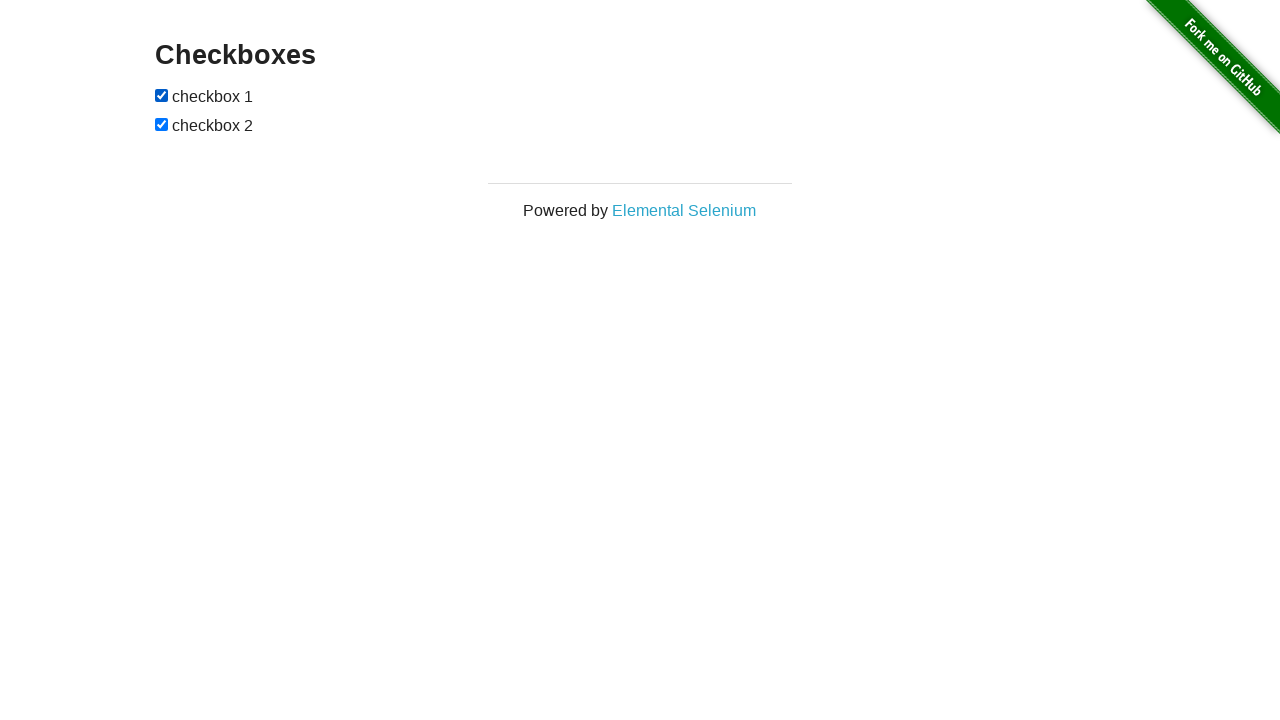

Located the second checkbox
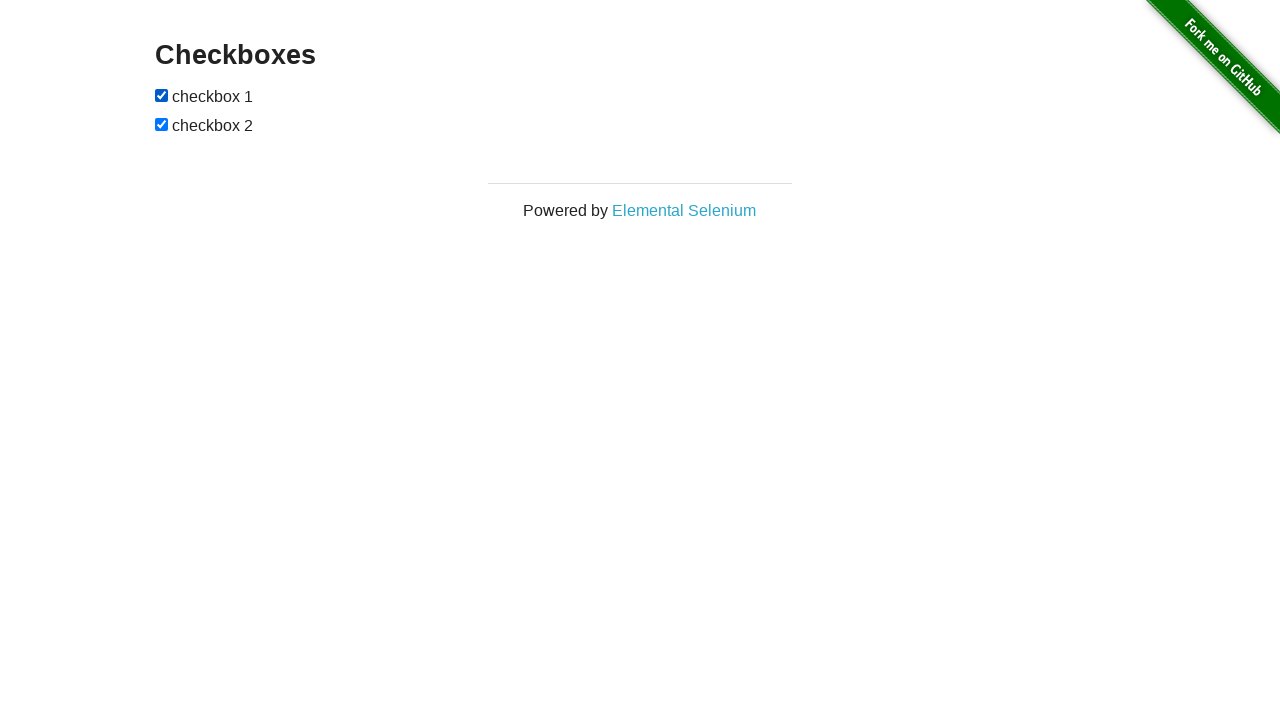

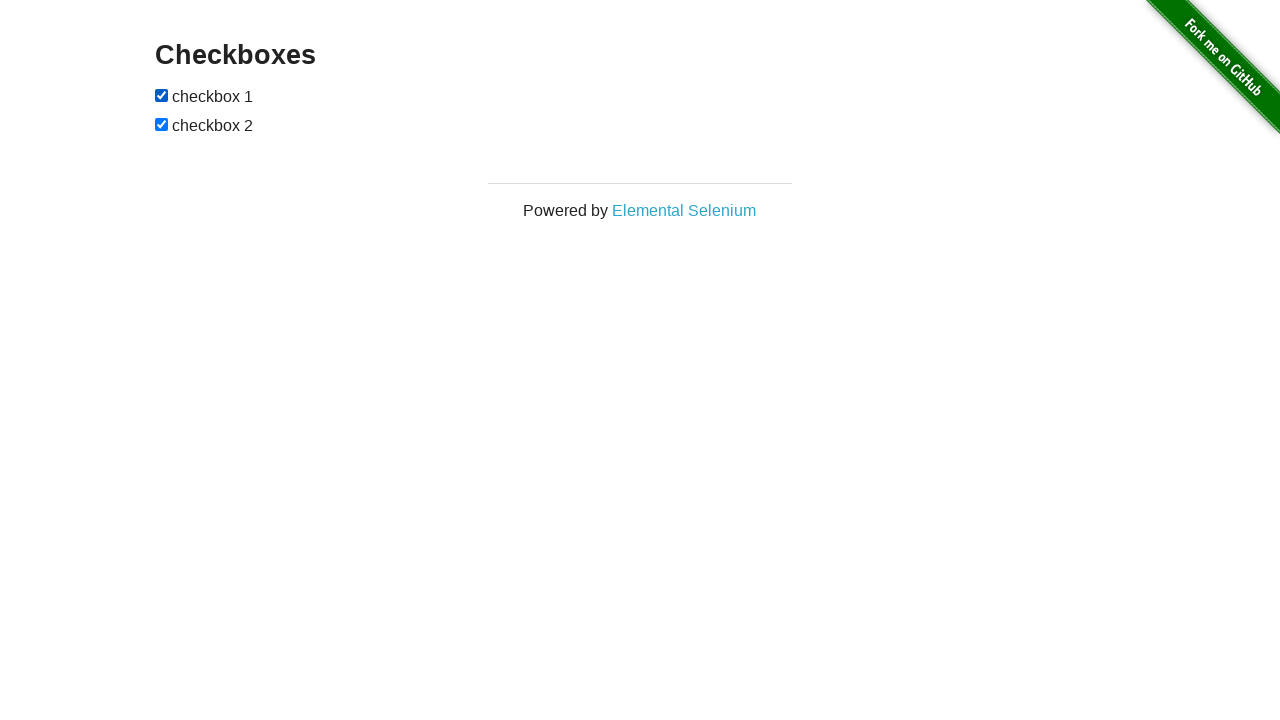